Tests that entering a valid number and submitting shows a popup with the square root calculated to two decimal places

Starting URL: https://kristinek.github.io/site/tasks/enter_a_number

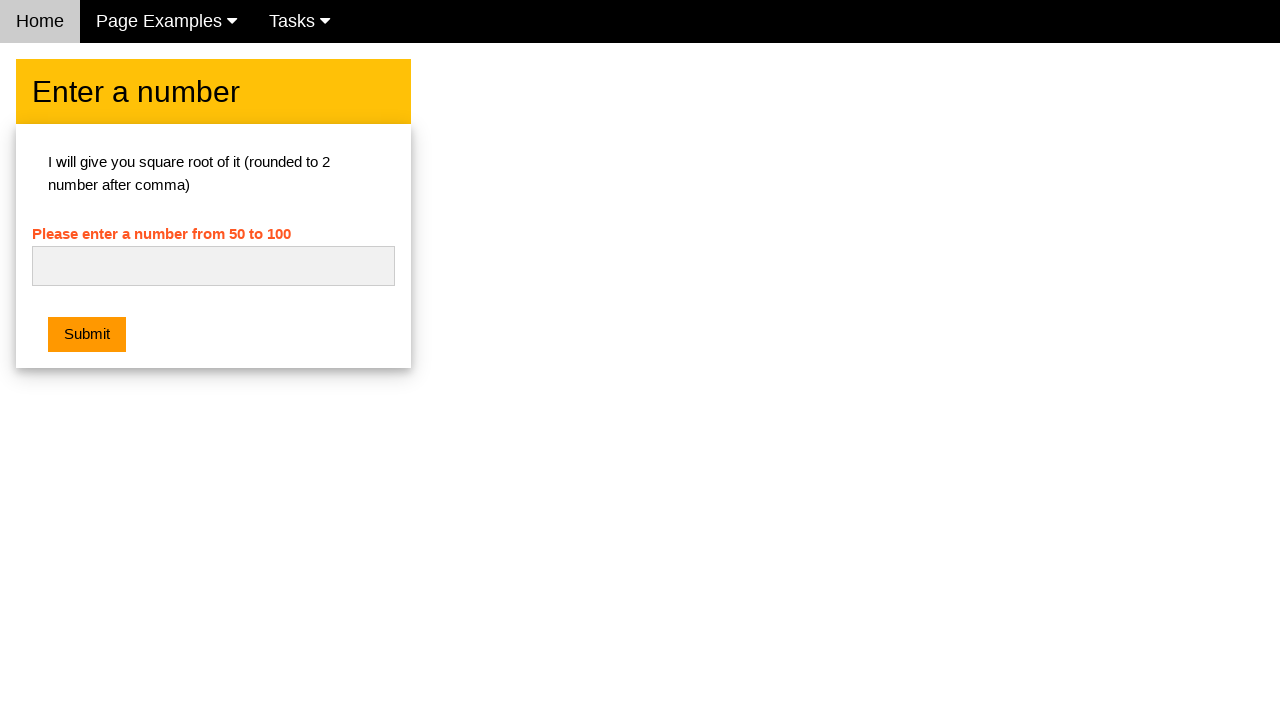

Filled number input field with '16' on #numb
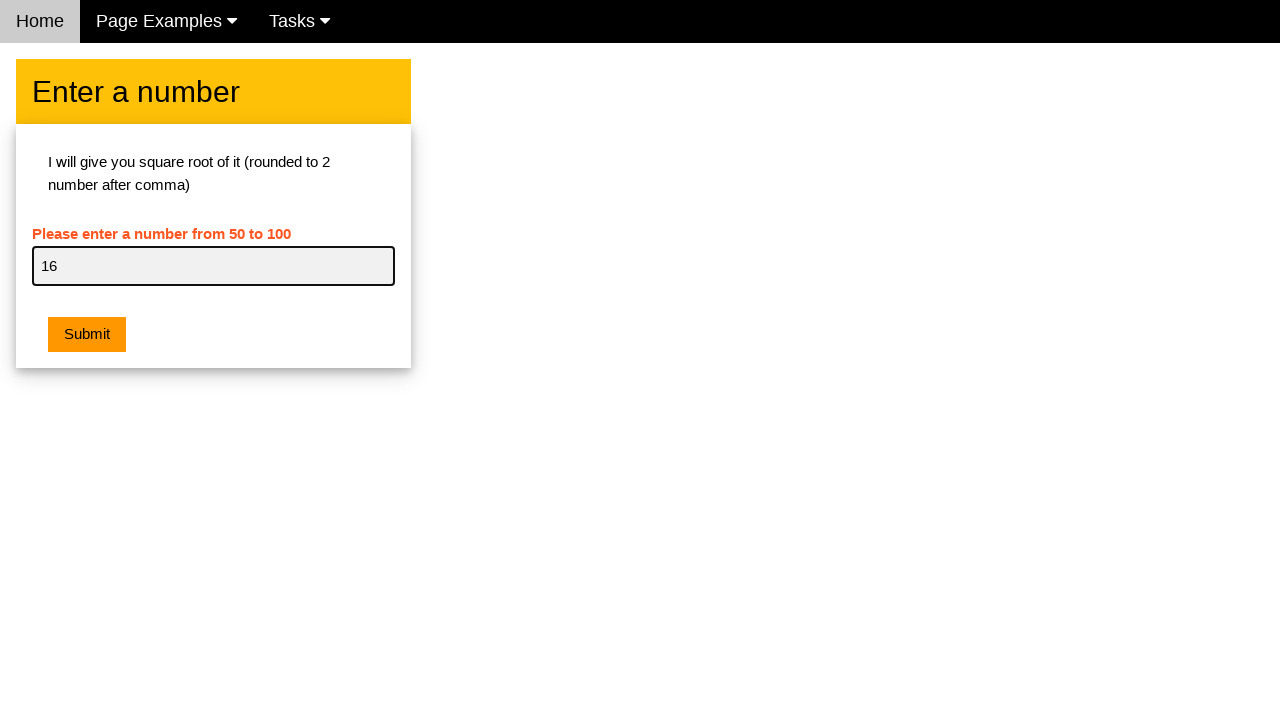

Clicked submit button at (87, 335) on .w3-orange
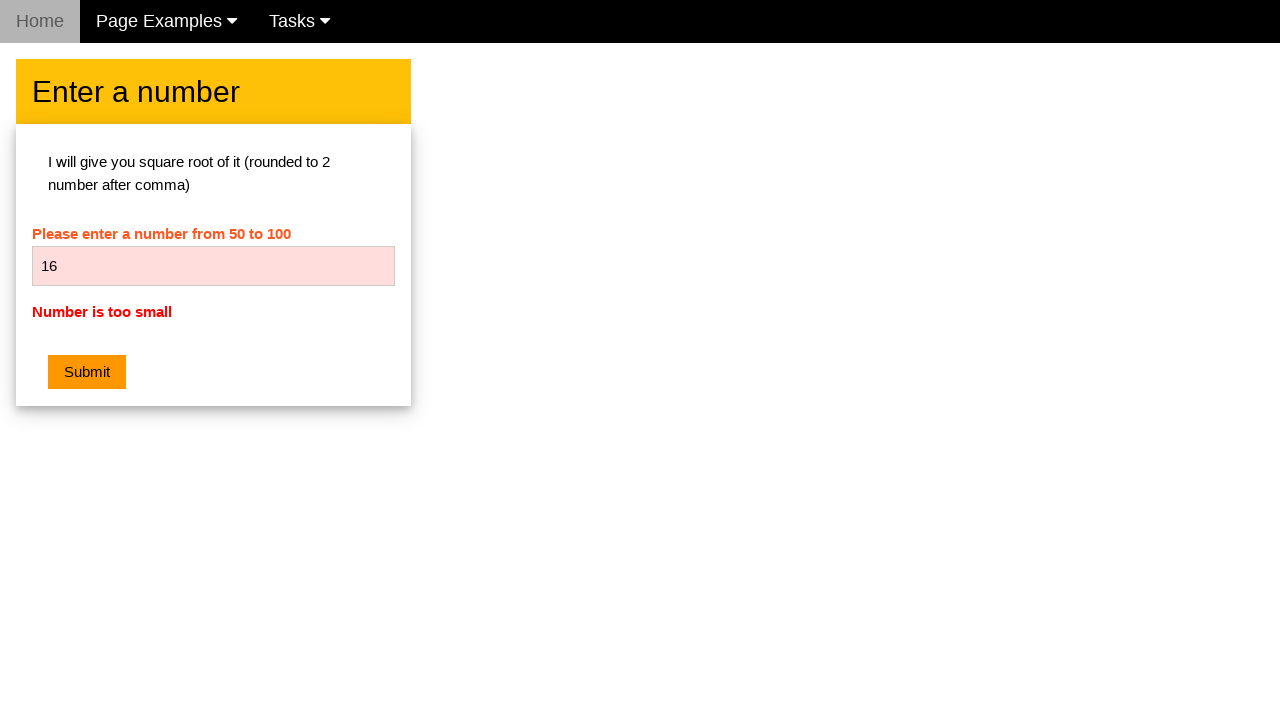

Waited 300ms for alert popup
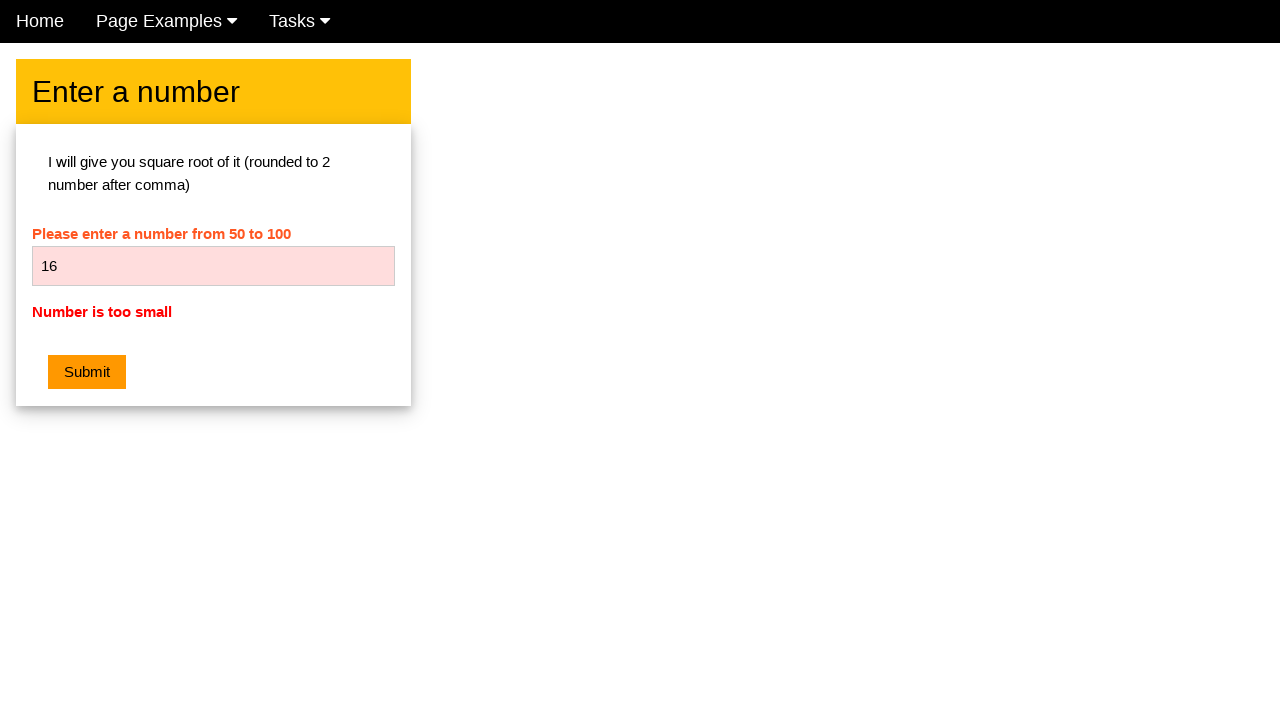

Set up dialog handler to capture and accept popup
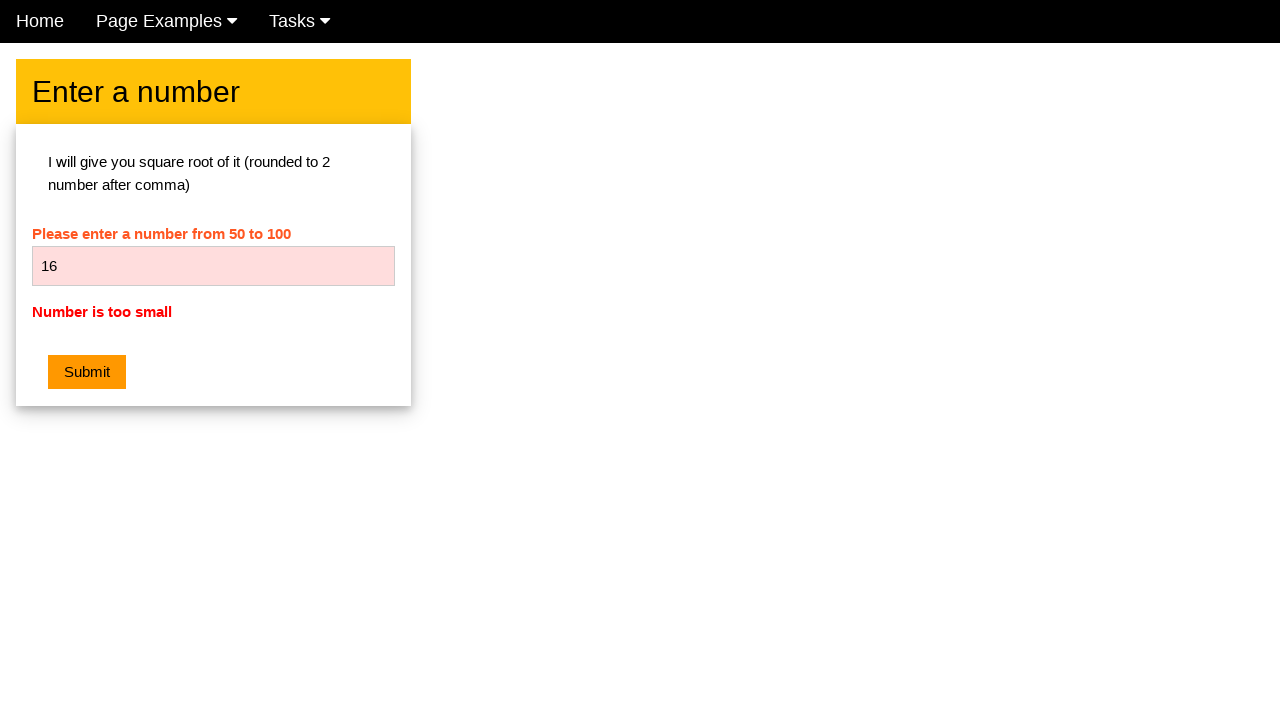

Filled number input field with '25' on #numb
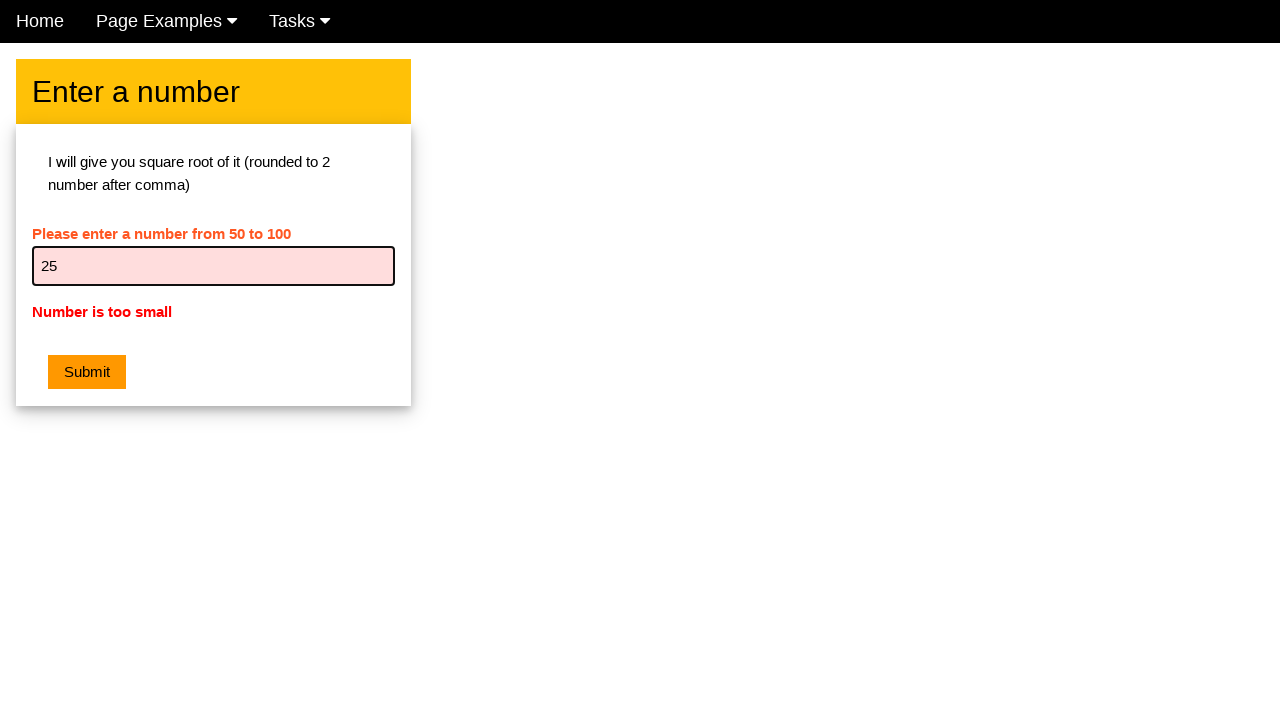

Clicked submit button to trigger dialog handler and verify square root calculation at (87, 372) on .w3-orange
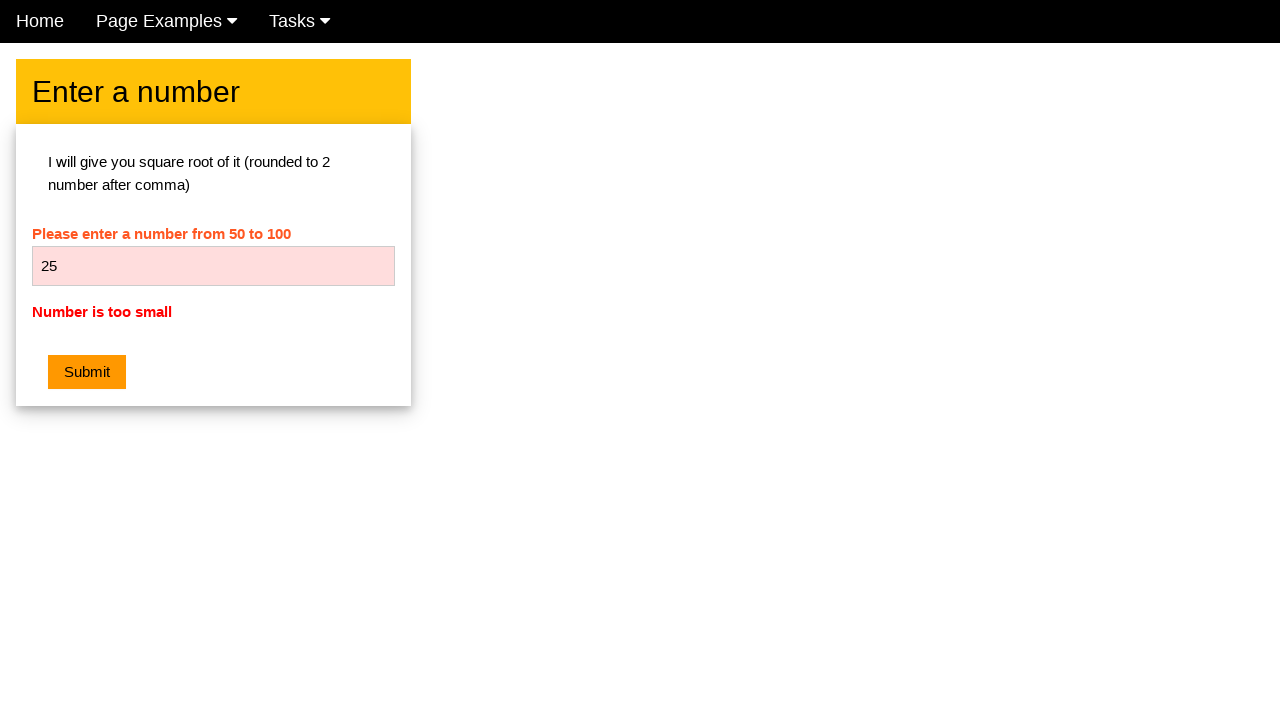

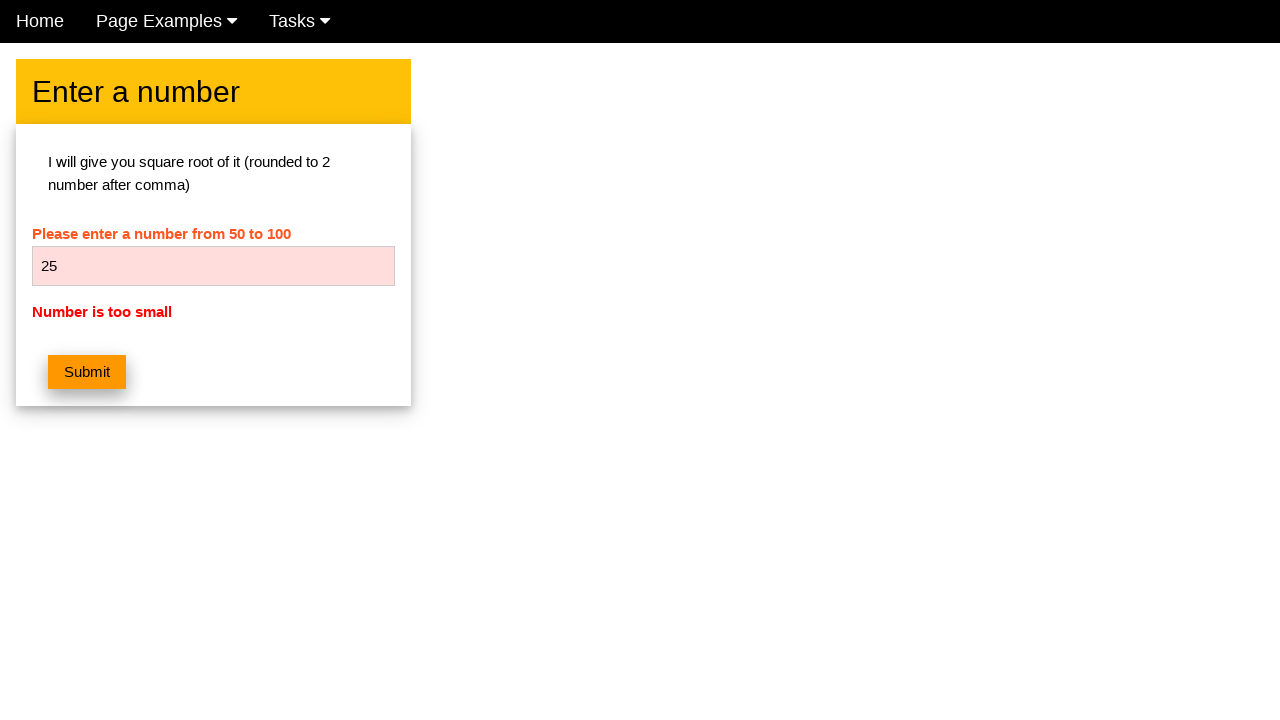